Navigates to a practice testing page and verifies the presence of input box elements and anchor links by waiting for them to be visible on the page.

Starting URL: https://practice.expandtesting.com/inputs

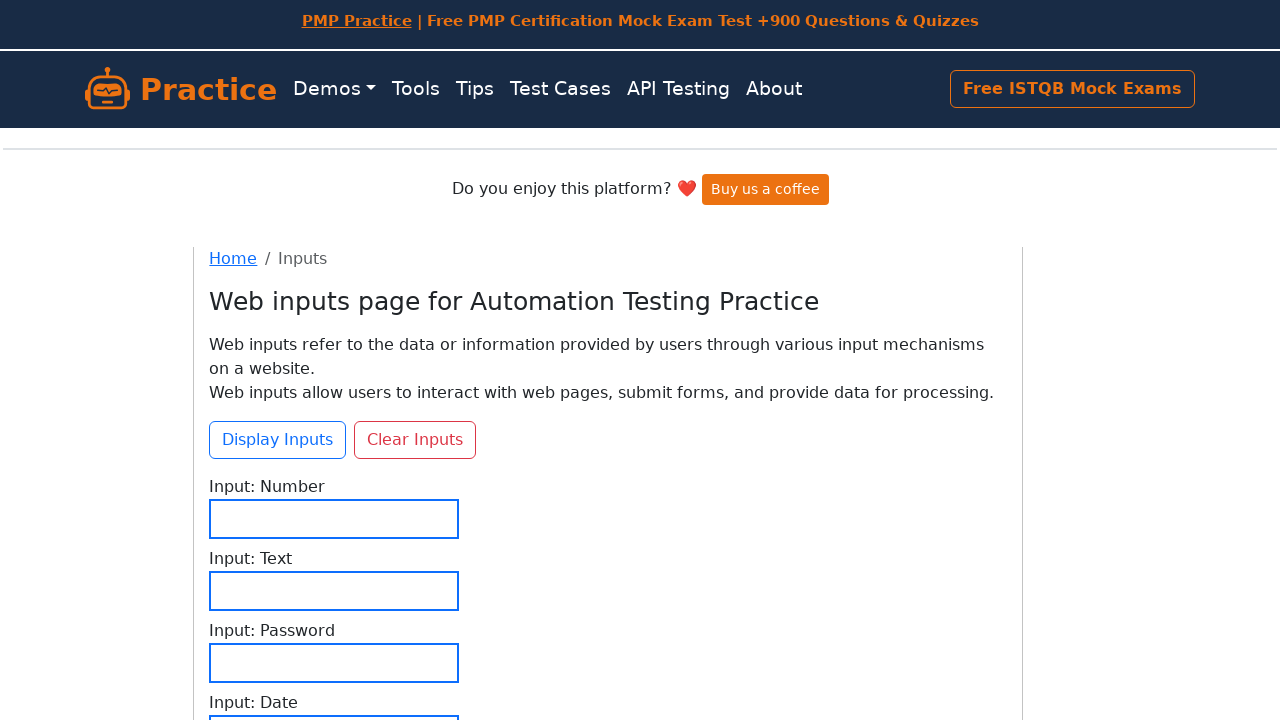

Navigated to practice testing inputs page
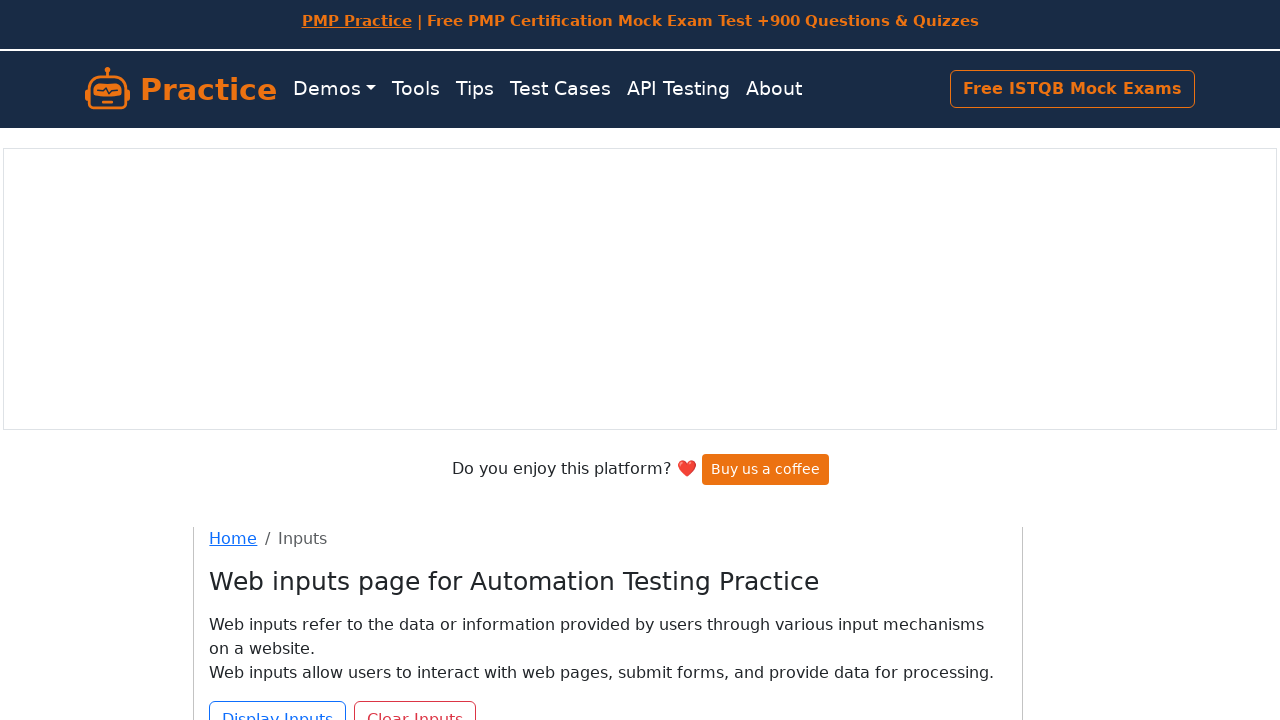

Input box elements became visible on the page
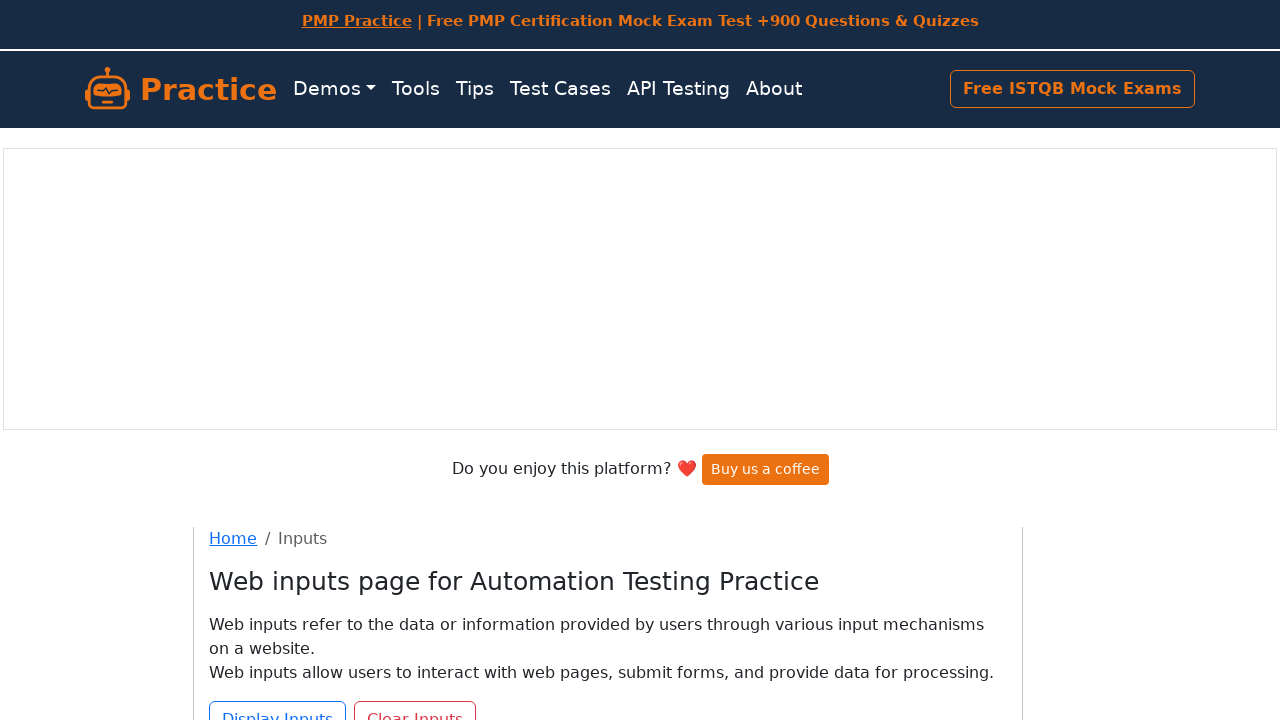

Anchor link elements became visible on the page
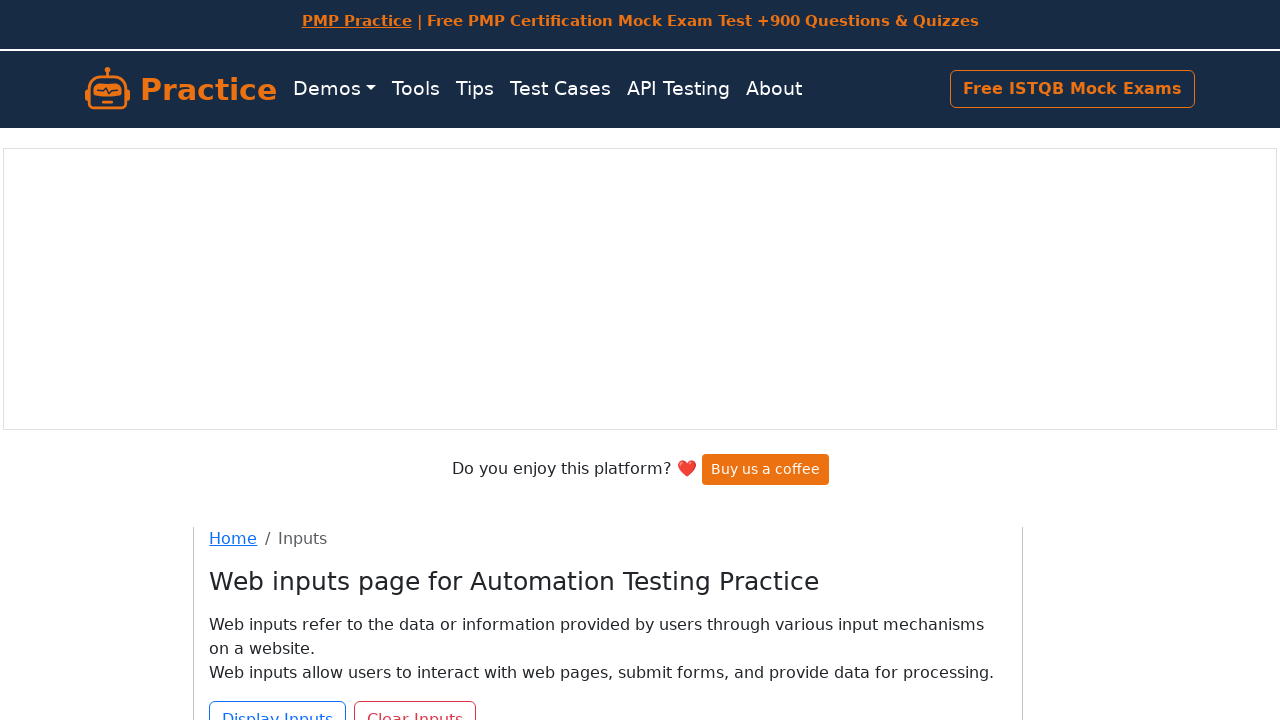

Retrieved all input box elements
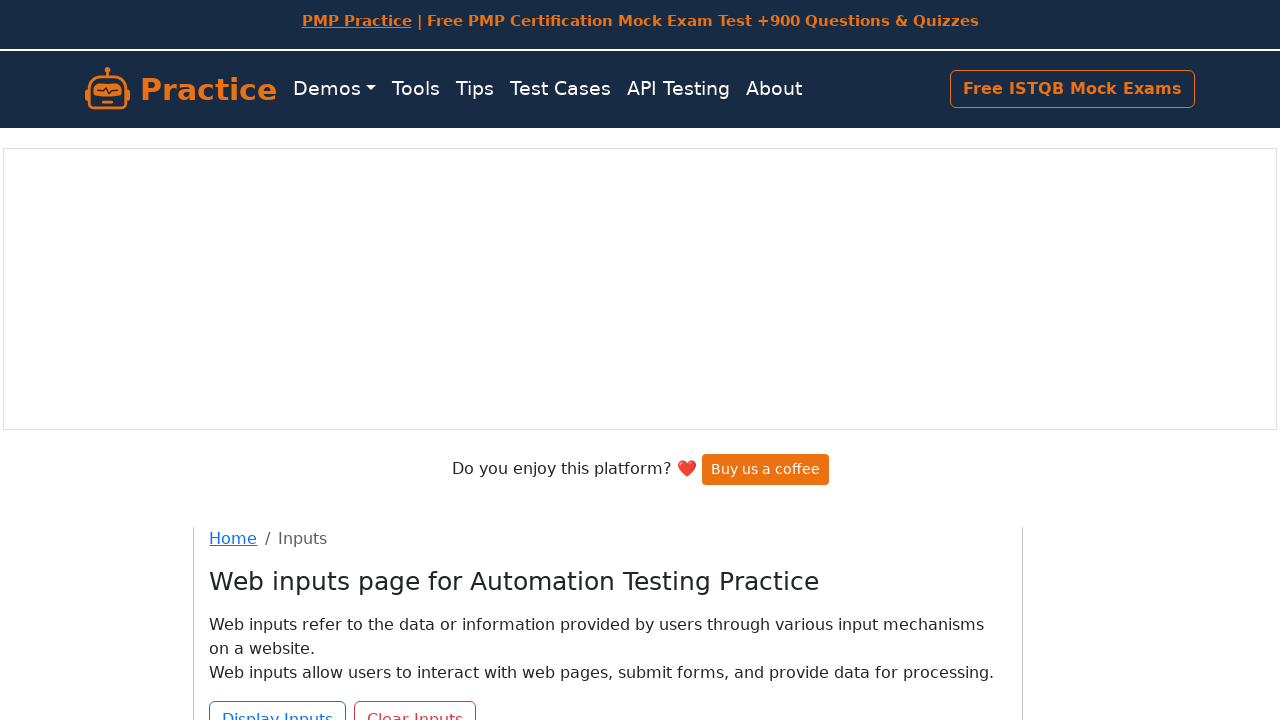

Retrieved all anchor link elements
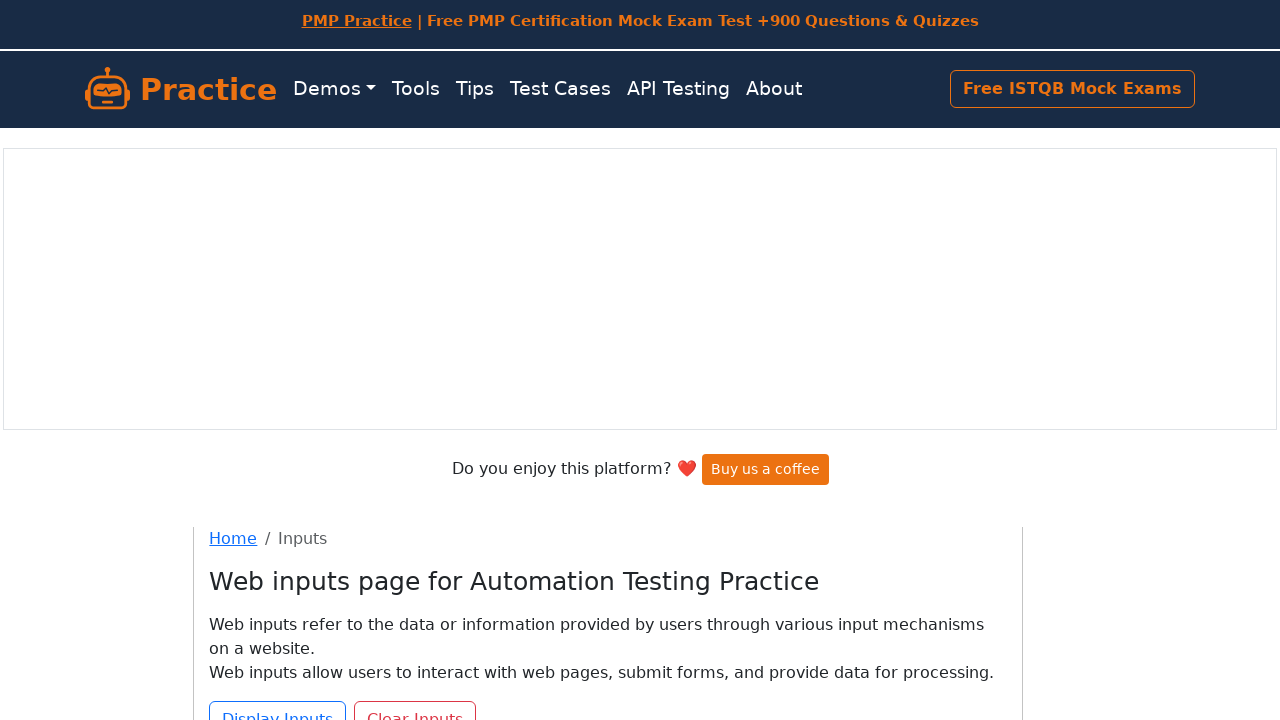

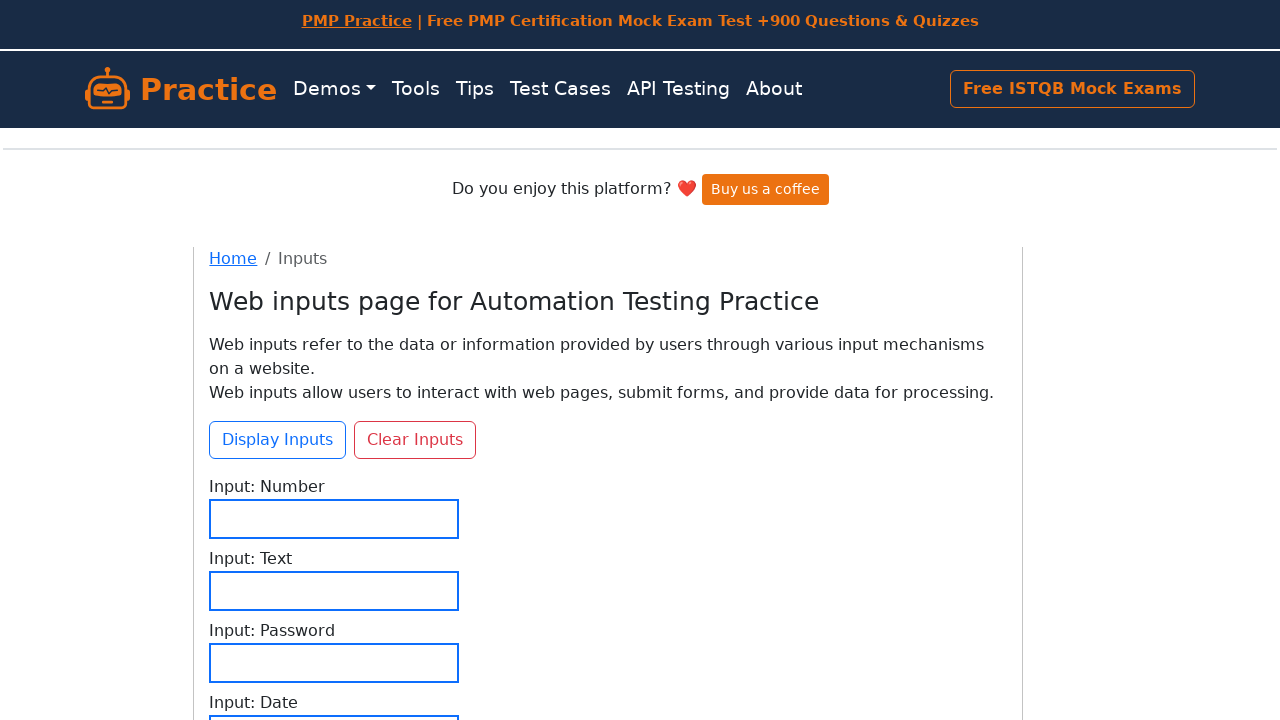